Tests checkbox functionality by locating two checkboxes and clicking each one if it is not already selected

Starting URL: https://the-internet.herokuapp.com/checkboxes

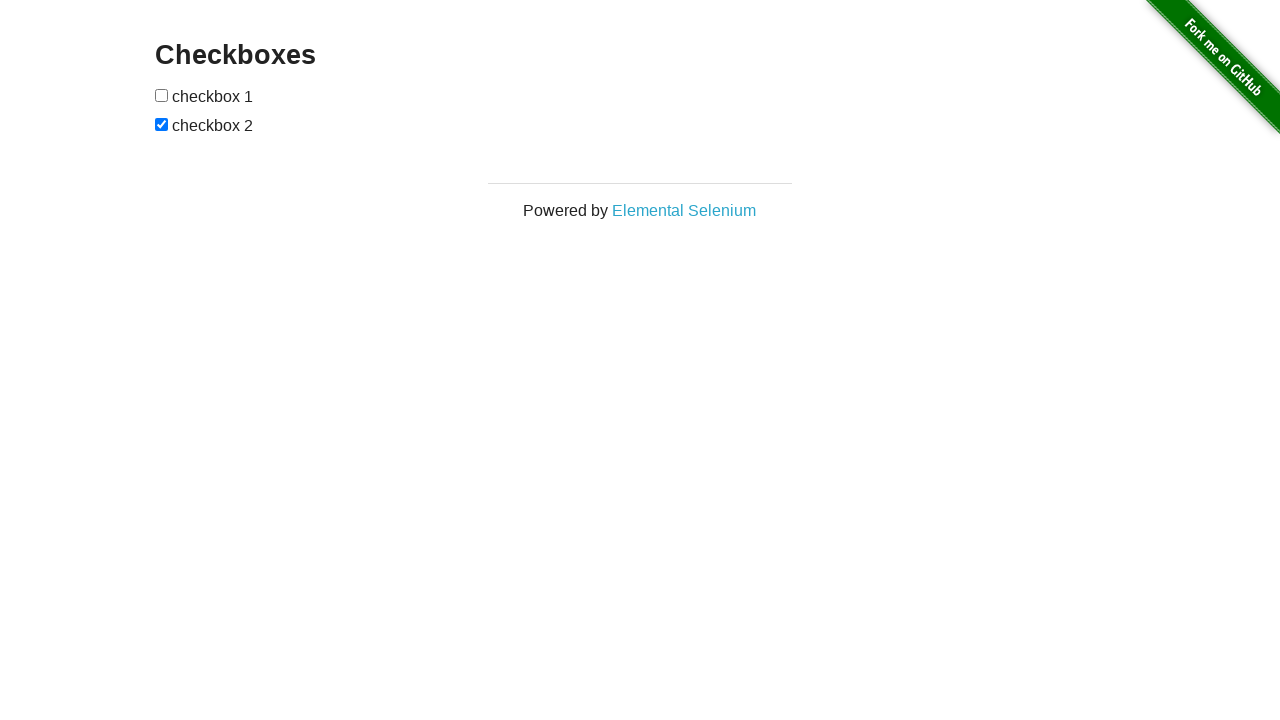

Located first checkbox element
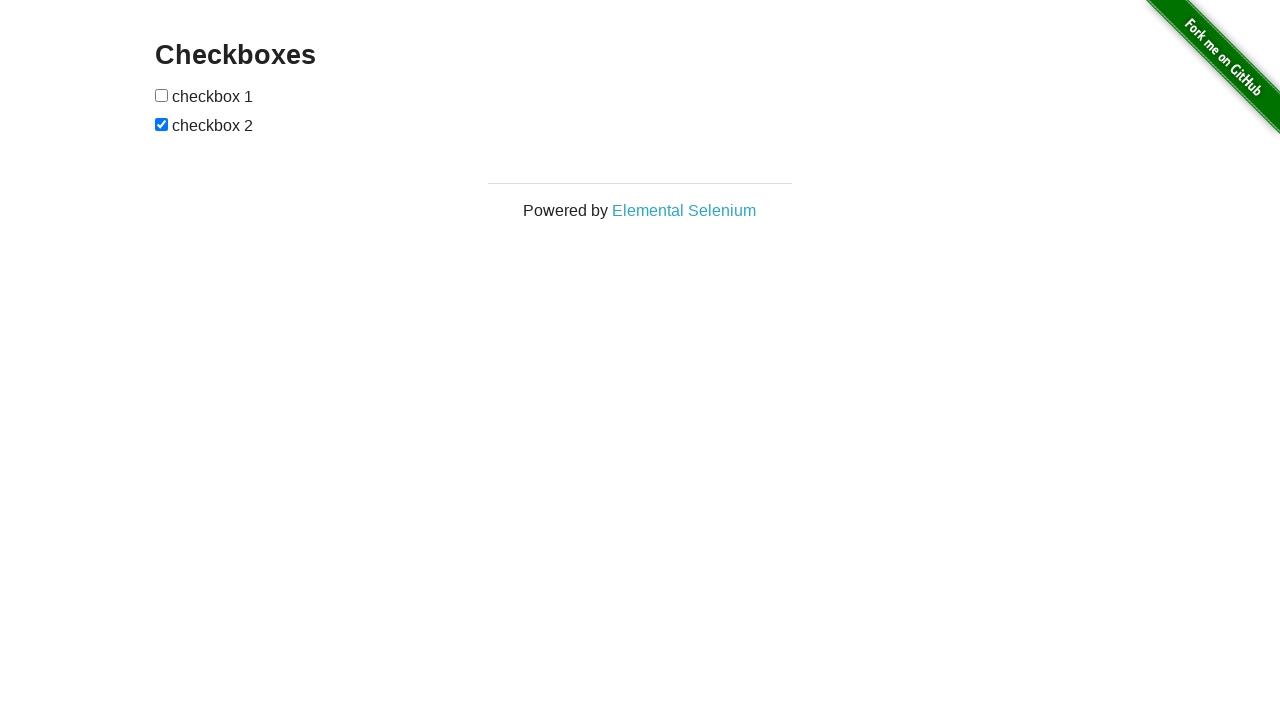

Checked if first checkbox is selected
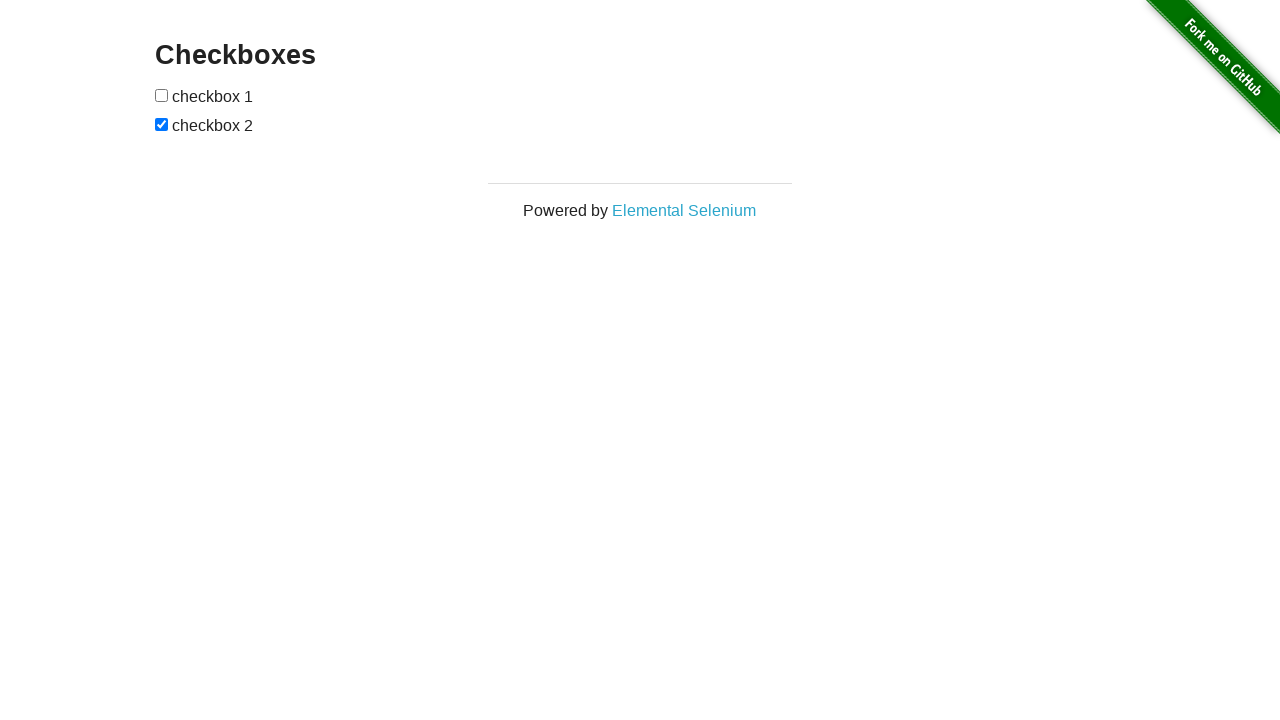

Clicked first checkbox to select it at (162, 95) on (//input[@type='checkbox'])[1]
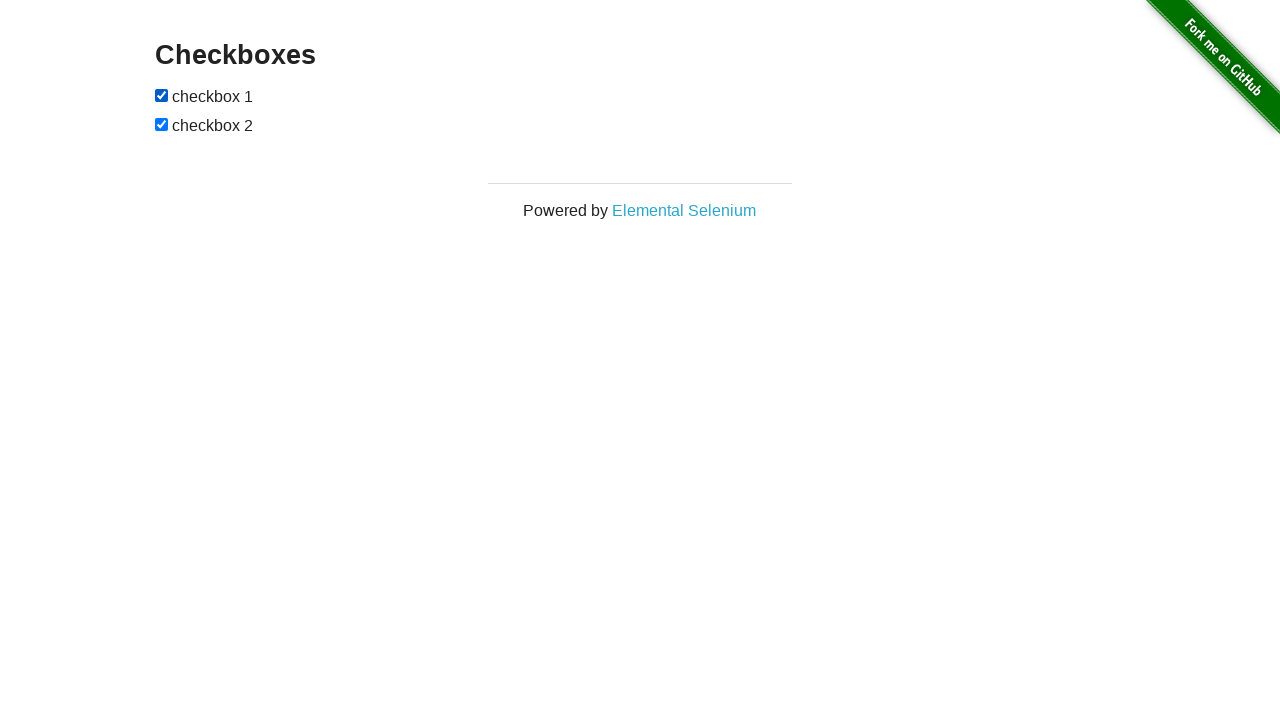

Located second checkbox element
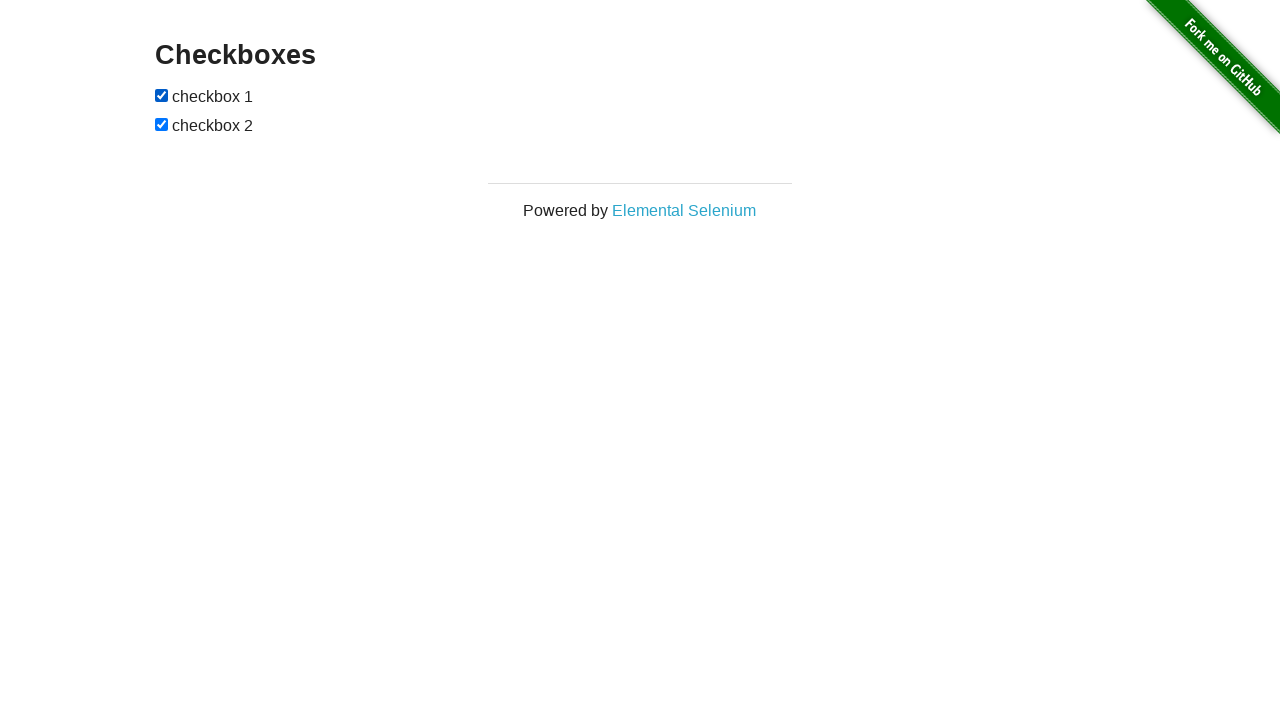

Second checkbox was already selected
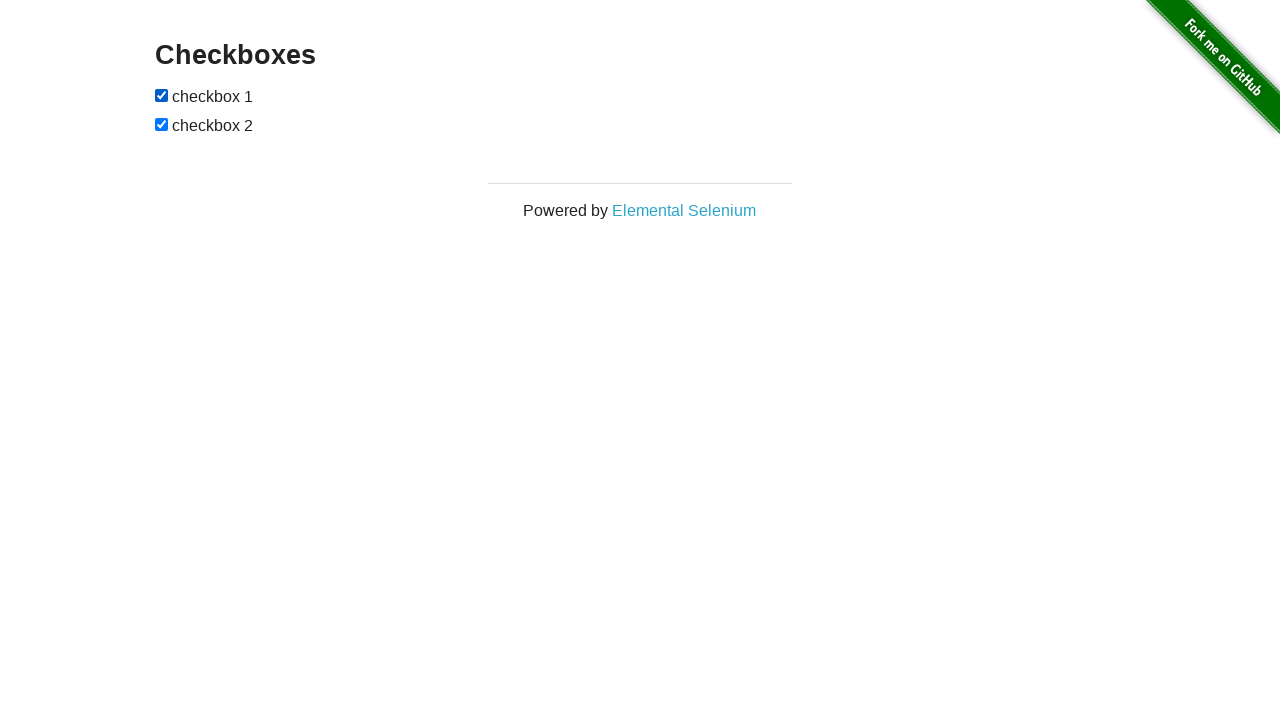

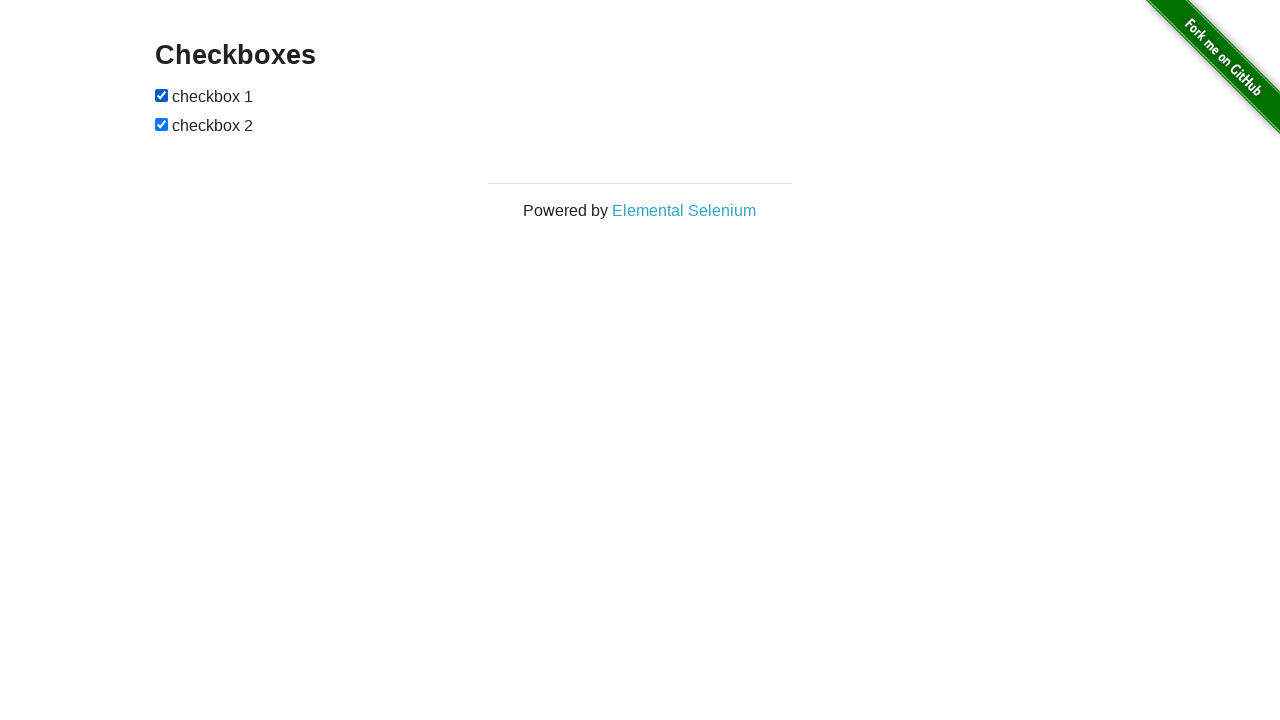